Tests frame navigation by switching to the classFrame and clicking the Description link

Starting URL: https://docs.oracle.com/javase/8/docs/api/

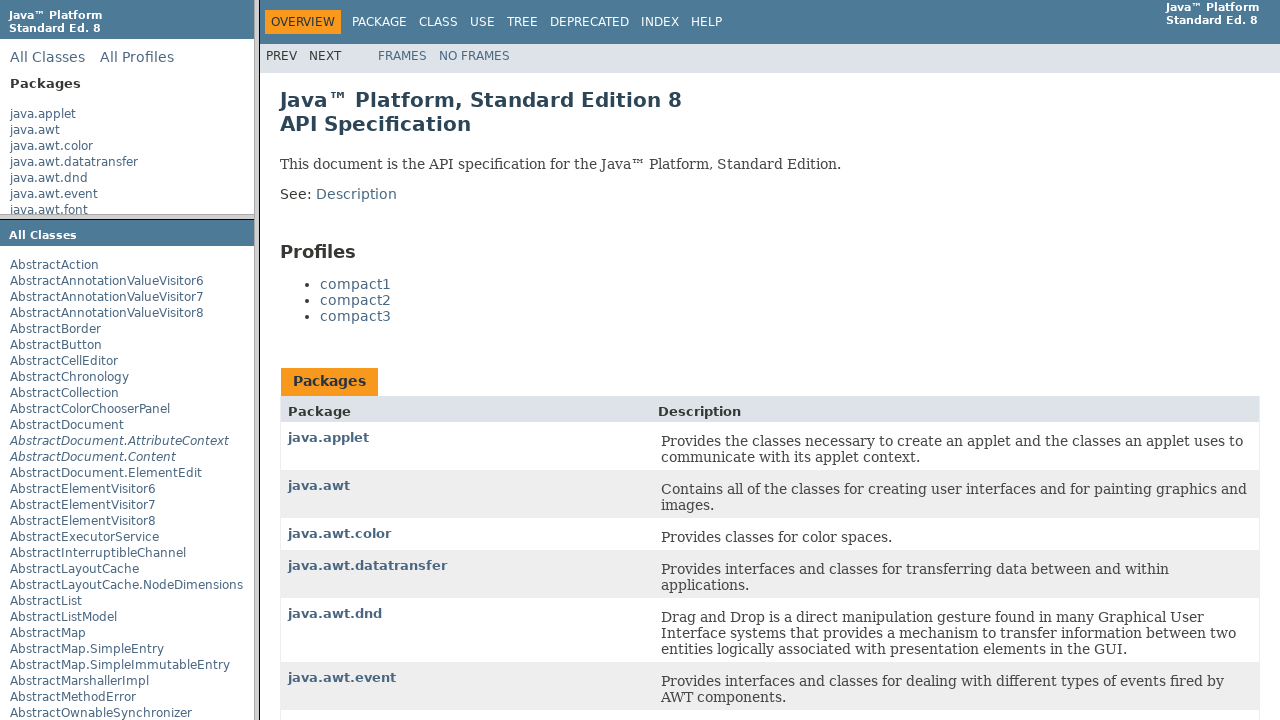

Navigated to Oracle Java 8 API documentation
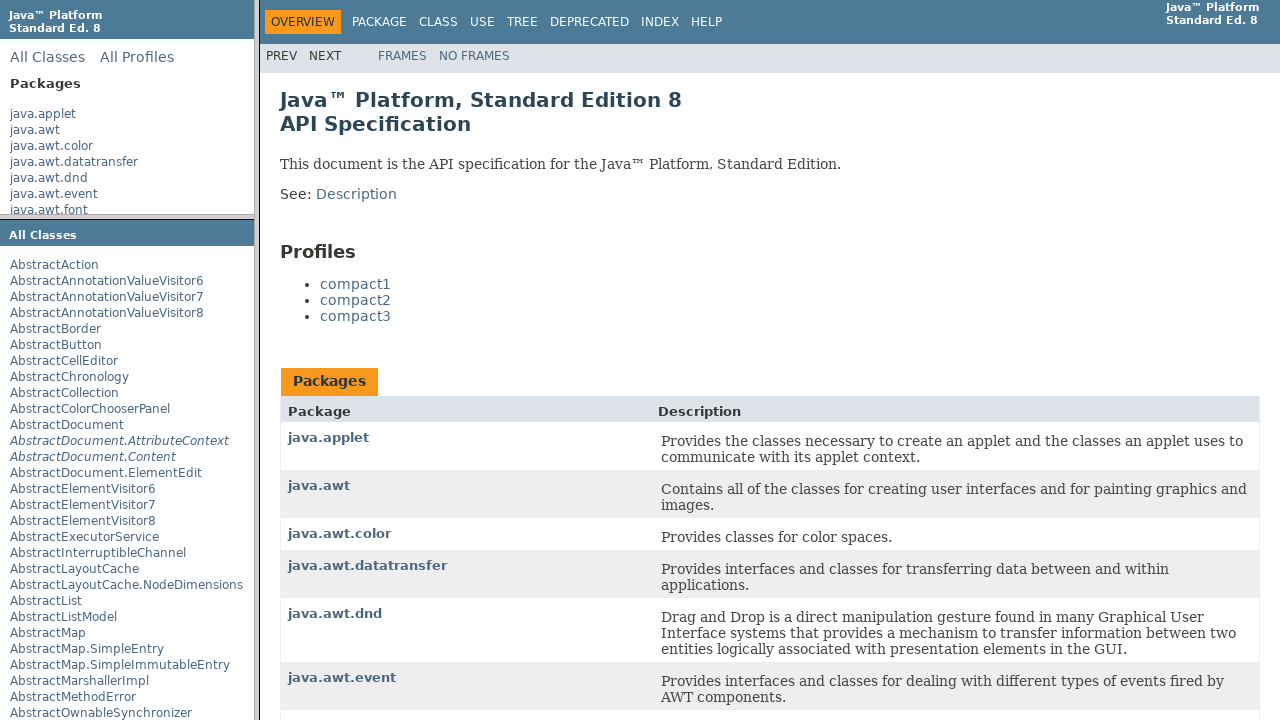

Located classFrame iframe
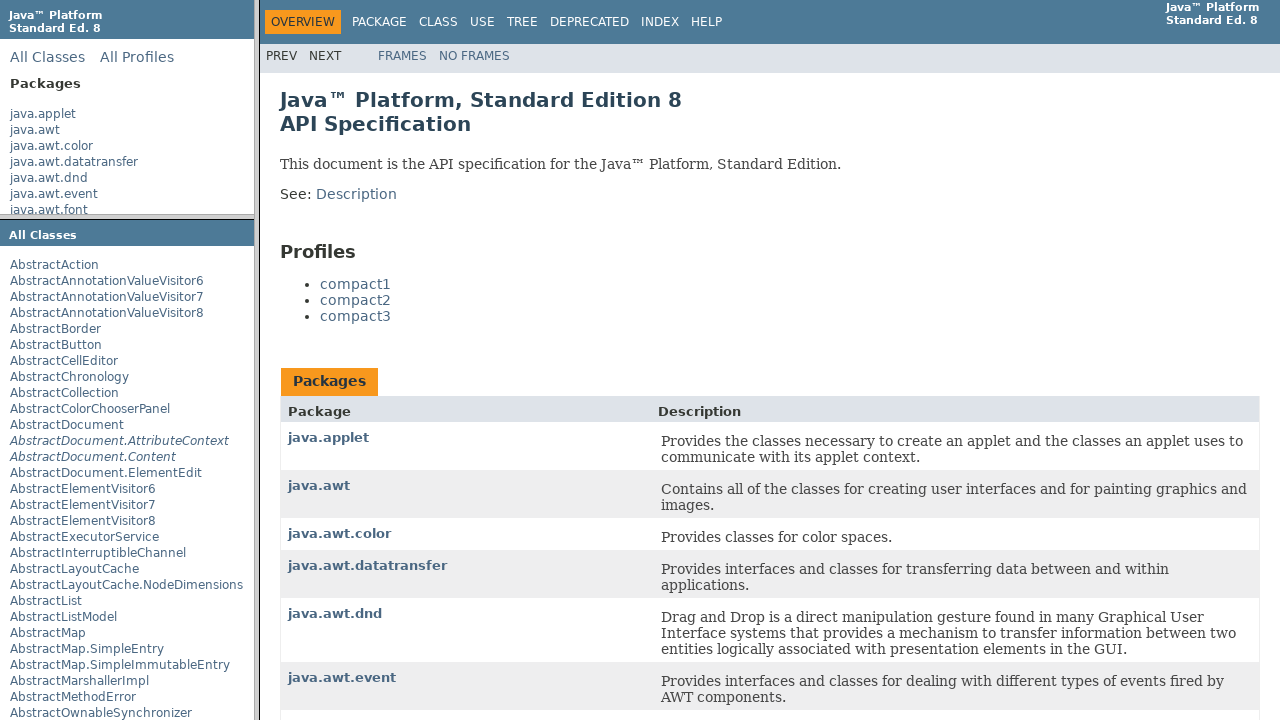

Clicked Description link in classFrame at (356, 194) on frame[name='classFrame'] >> internal:control=enter-frame >> a:text('Description'
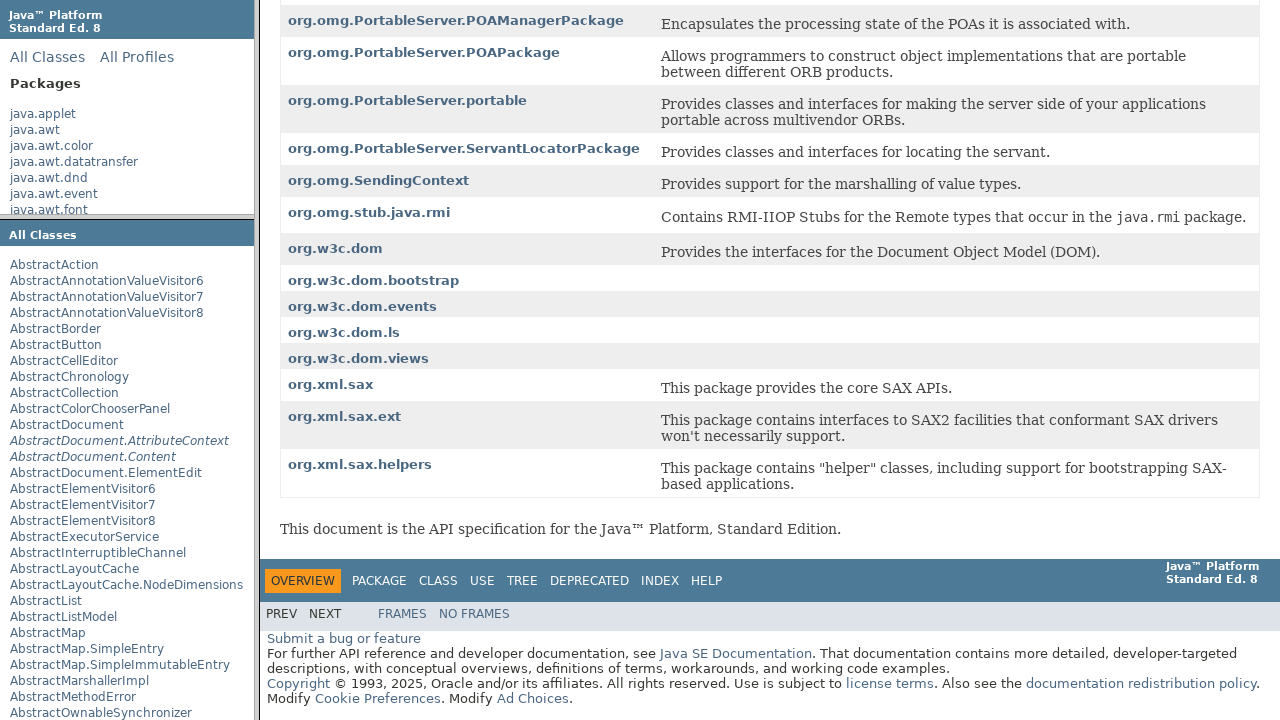

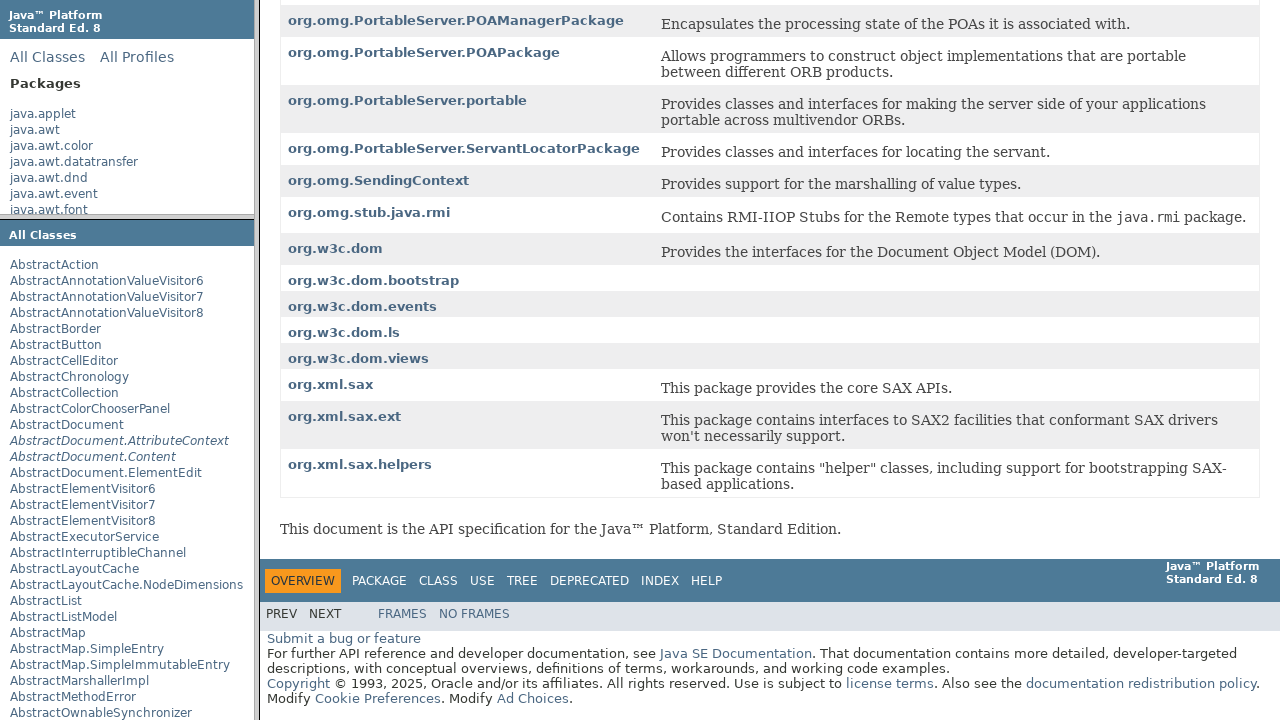